Tests drag and drop functionality by dragging a source element and dropping it onto a target element on a practice page

Starting URL: https://www.tutorialspoint.com/selenium/practice/droppable.php

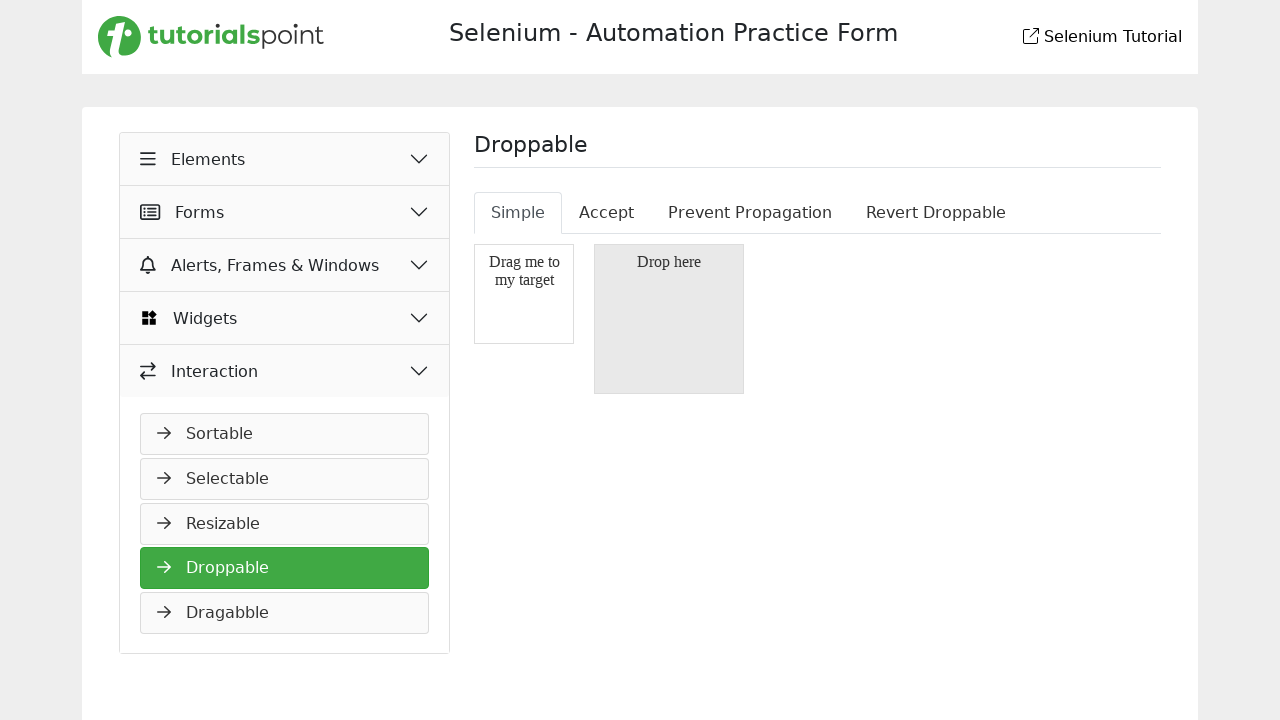

Waited for draggable element to be visible
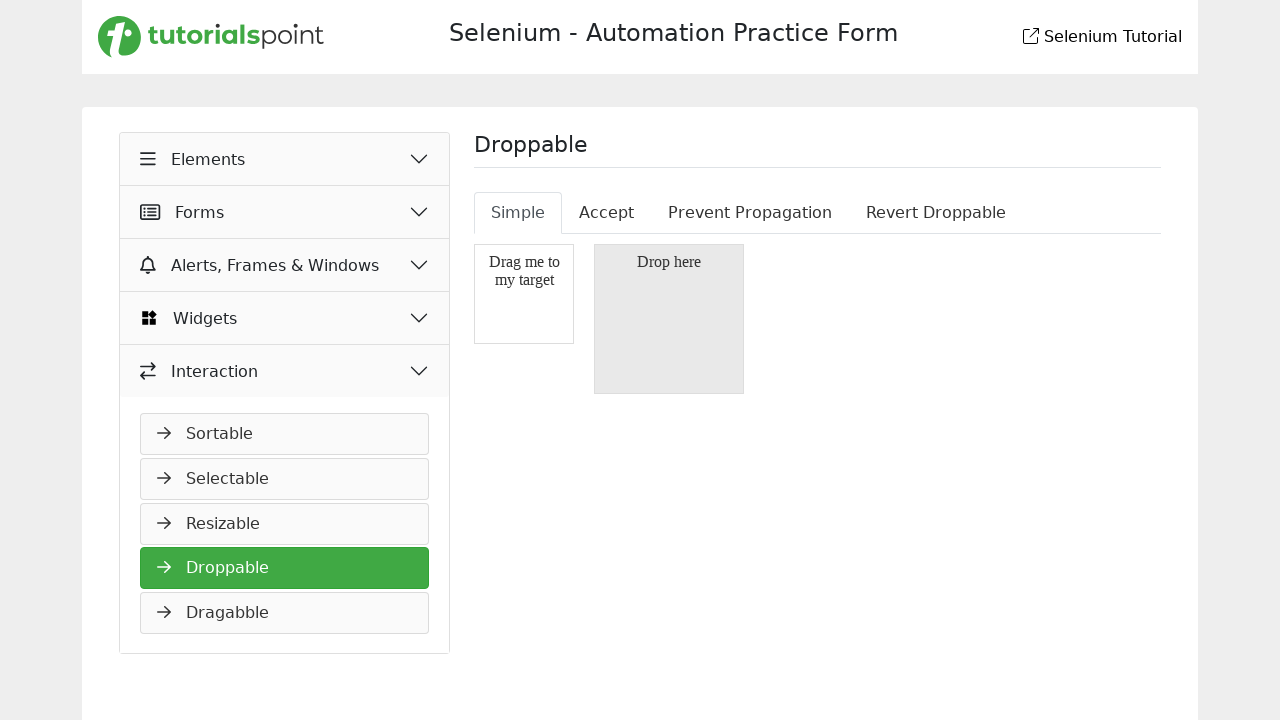

Waited for droppable element to be visible
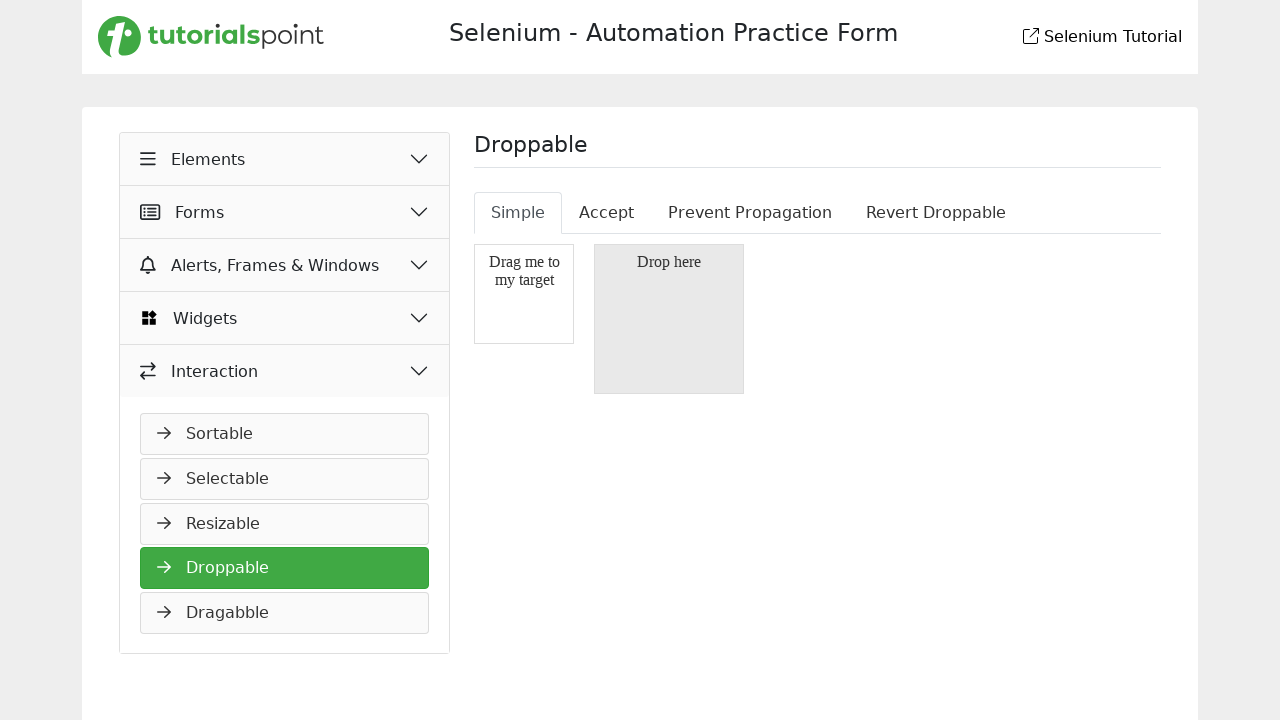

Performed drag and drop action from draggable element to droppable element at (669, 319)
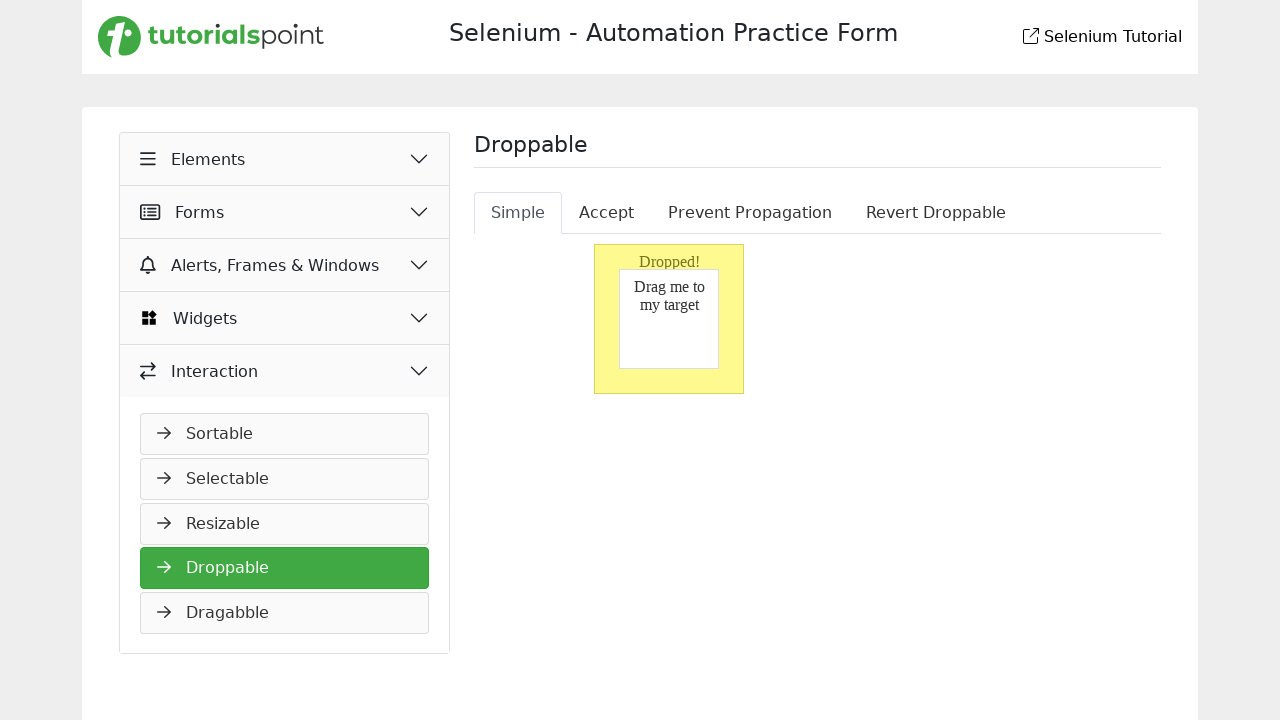

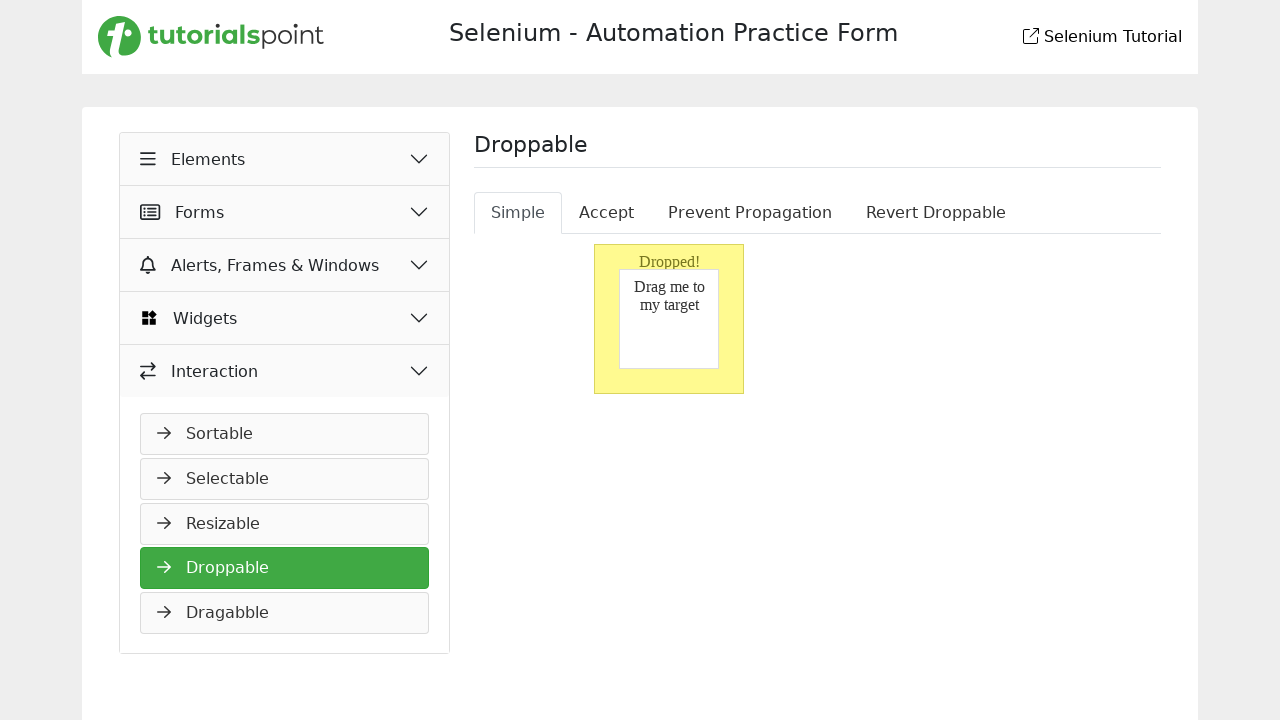